Performs a drag and drop action by offset from the source element to target position

Starting URL: https://crossbrowsertesting.github.io/drag-and-drop

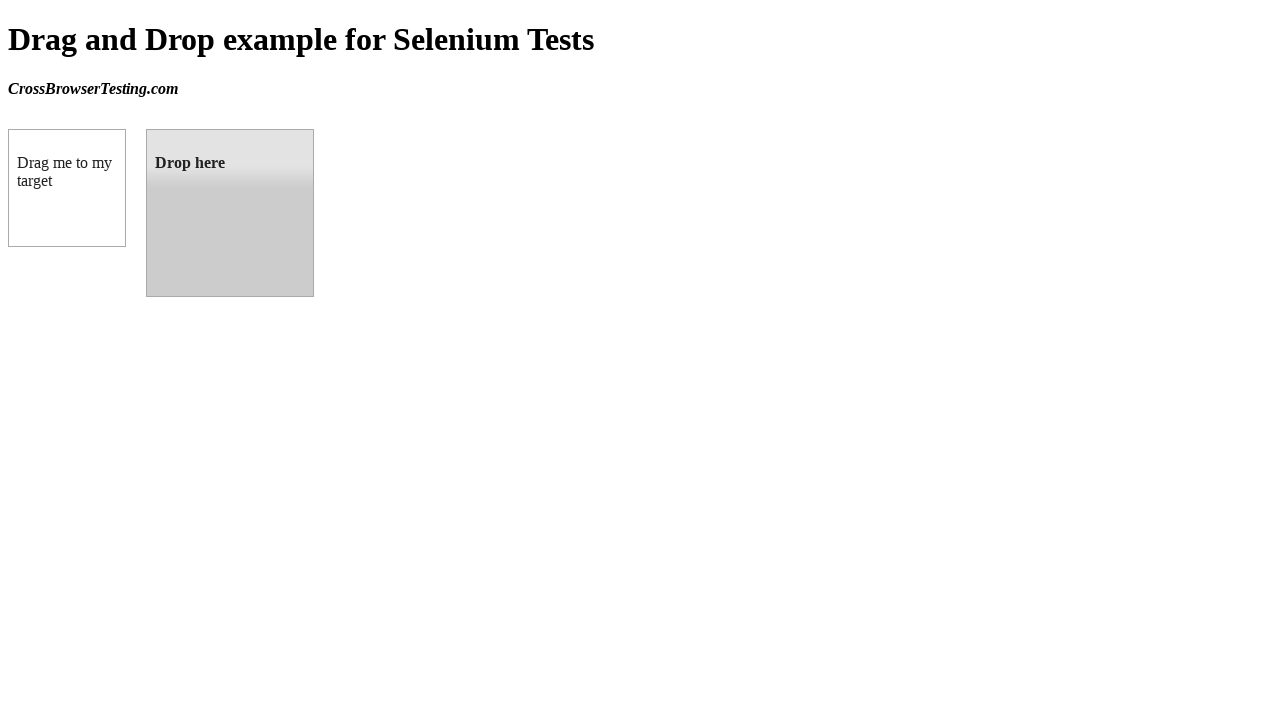

Located source element with id 'draggable'
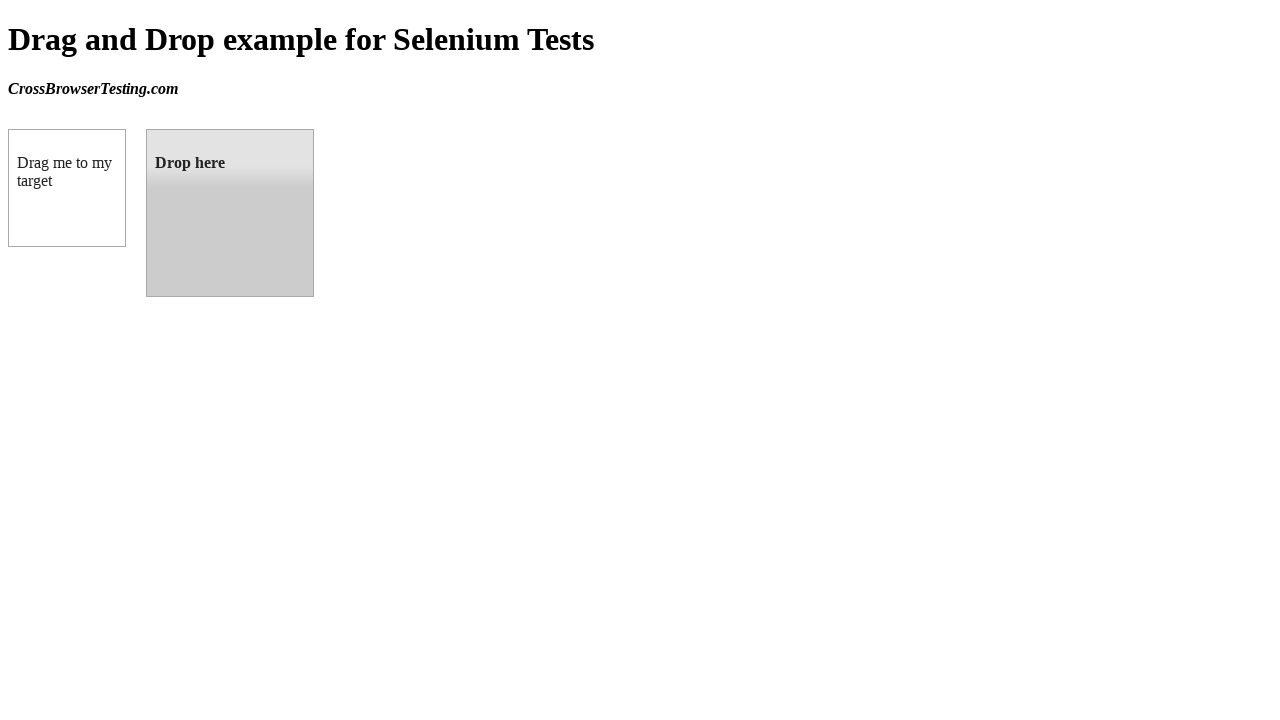

Located target element with id 'droppable'
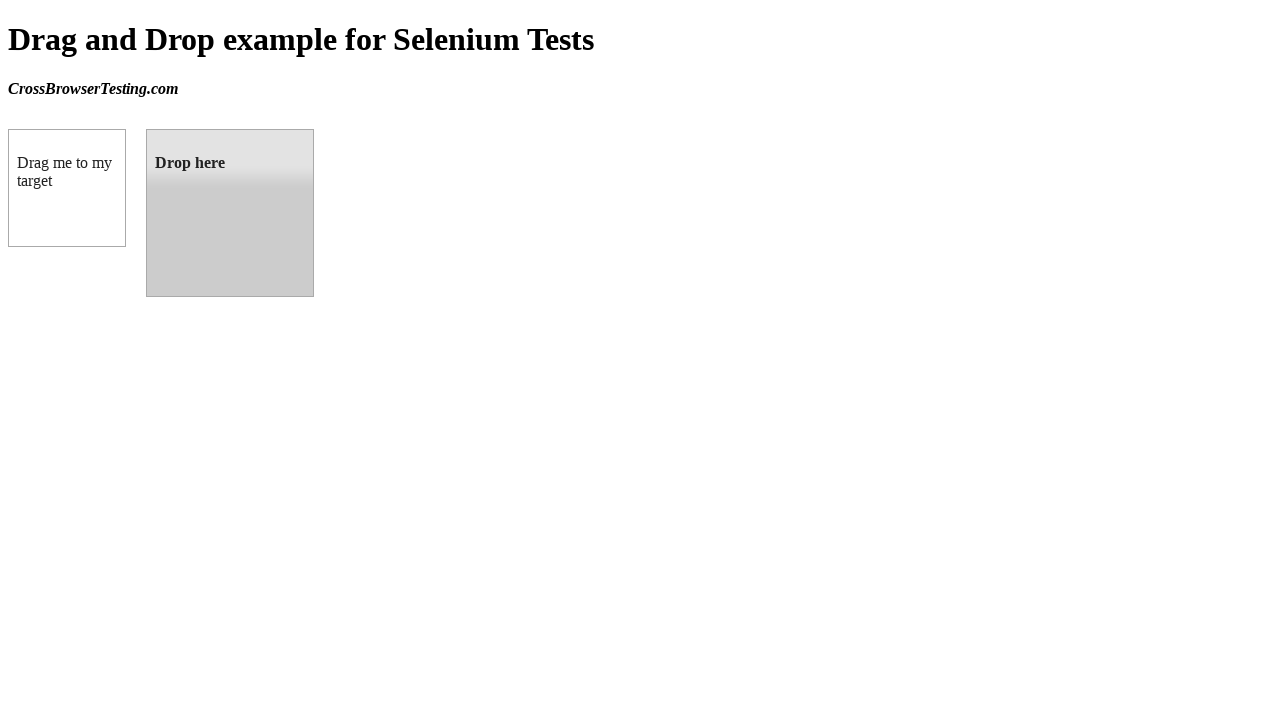

Retrieved bounding box of target element
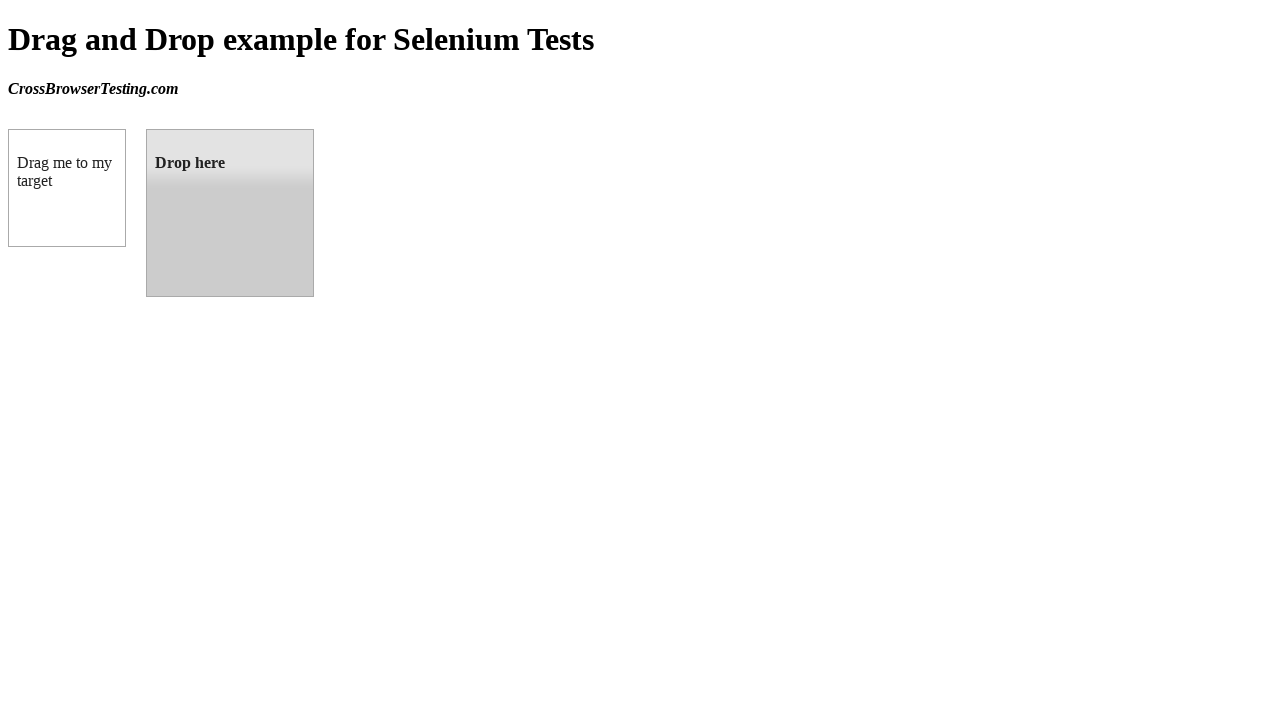

Performed drag and drop from source element to target element at (230, 213)
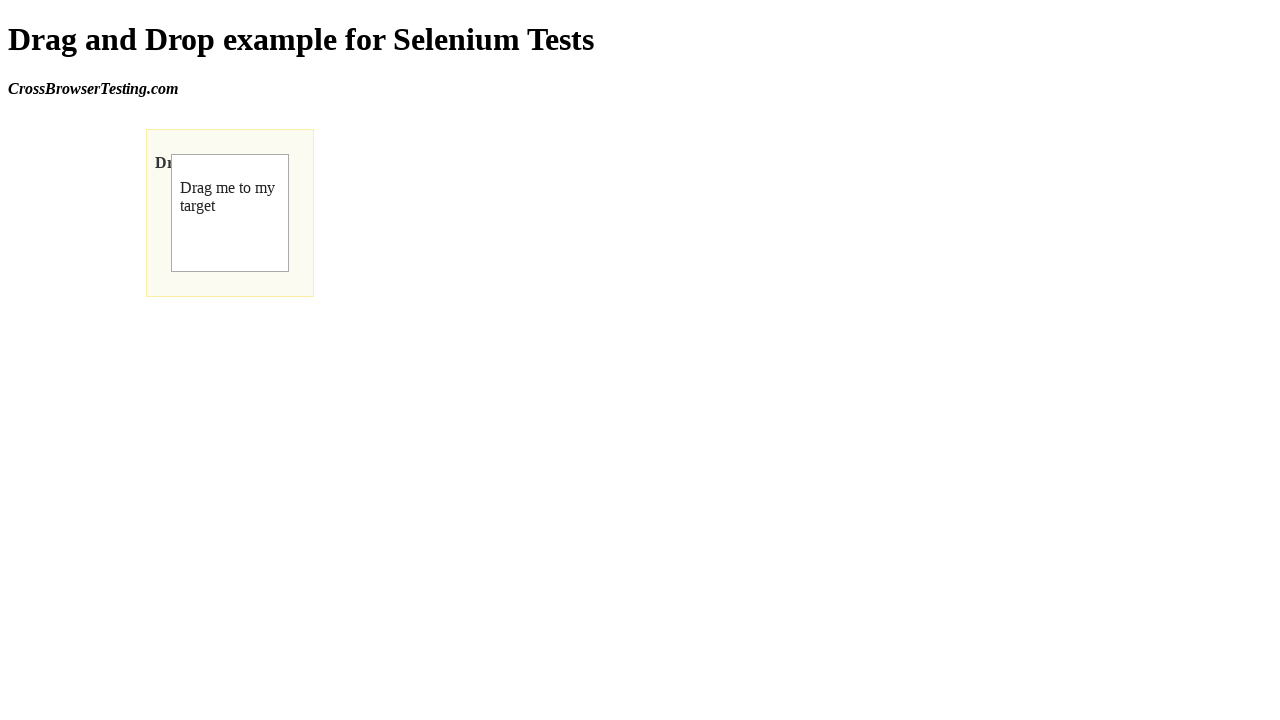

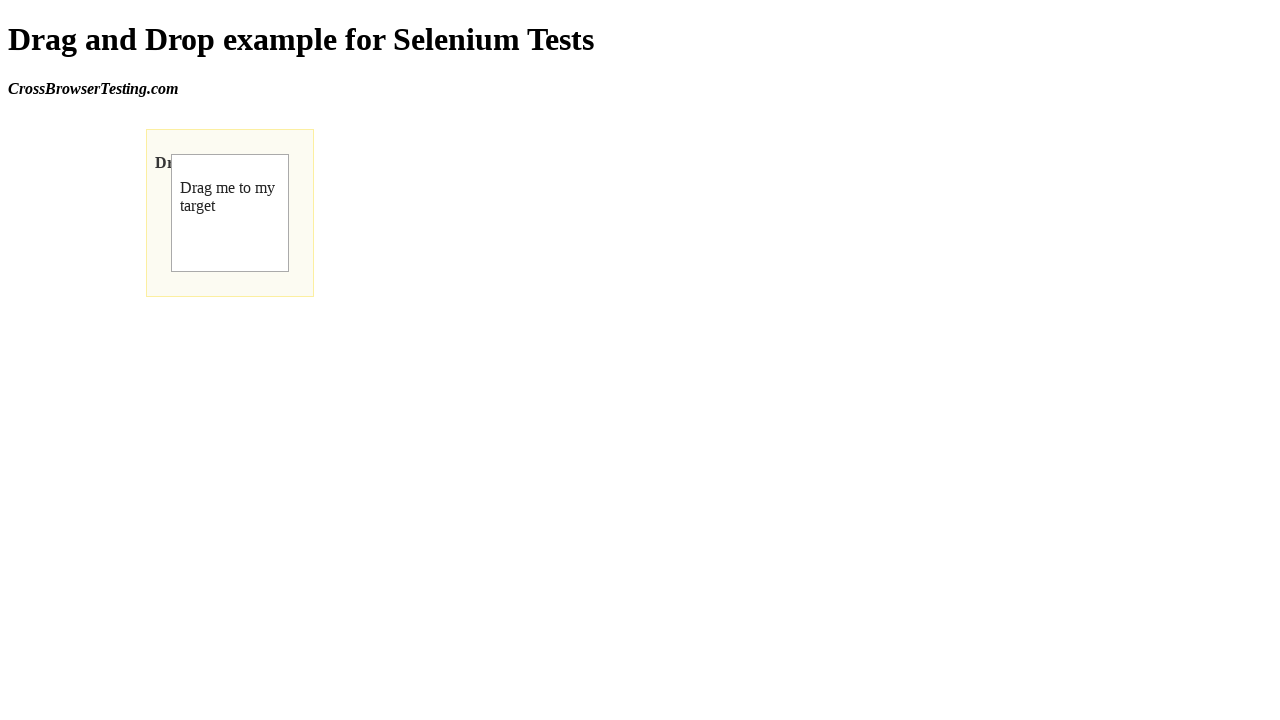